Tests page scrolling functionality by scrolling down 2000 pixels and then scrolling back up 1000 pixels using JavaScript execution

Starting URL: http://demo.guru99.com/test/guru99home/

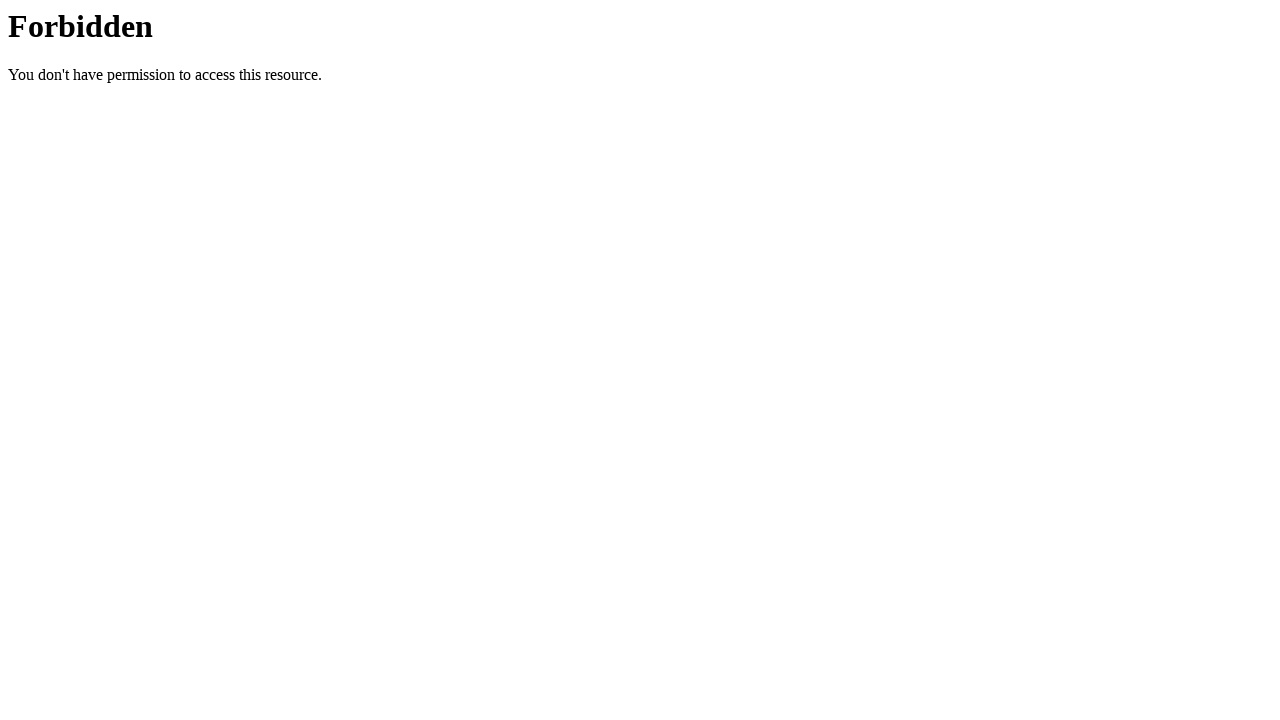

Set viewport size to 1920x1080
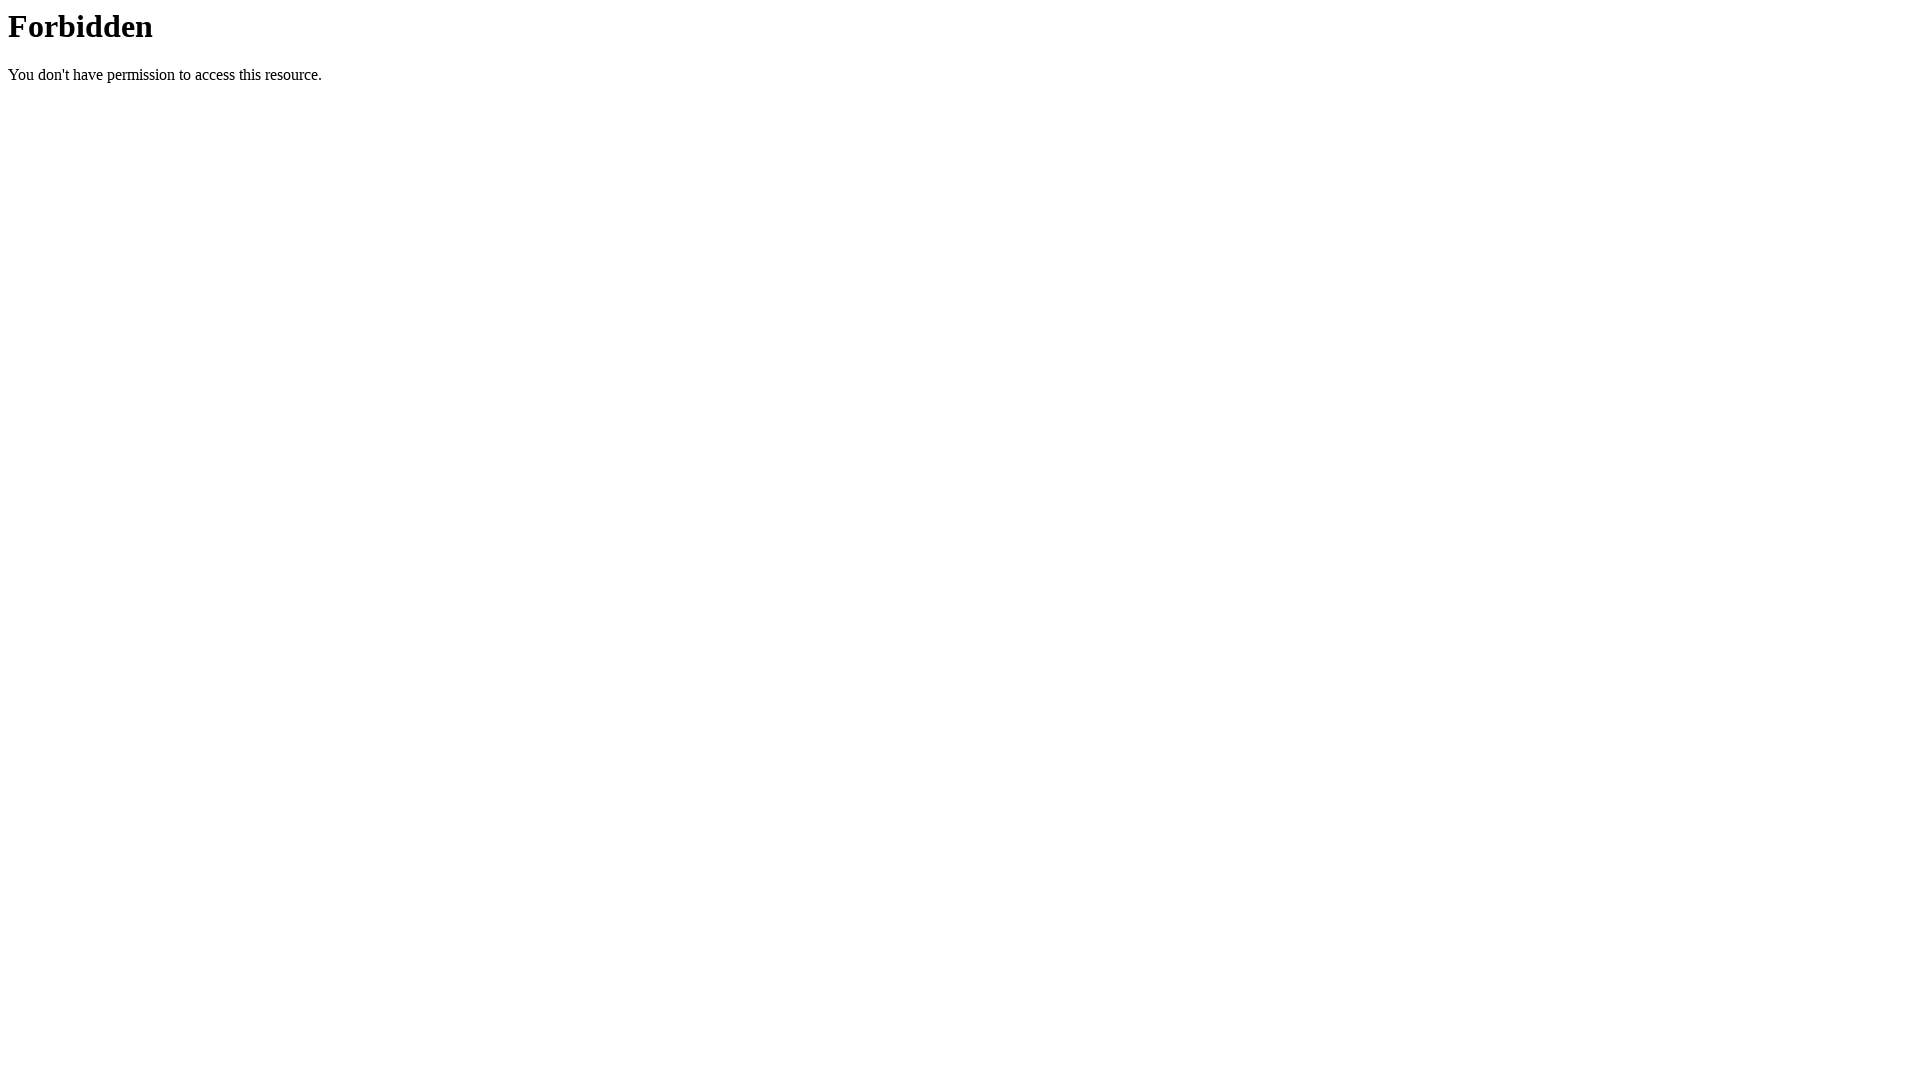

Scrolled down 2000 pixels
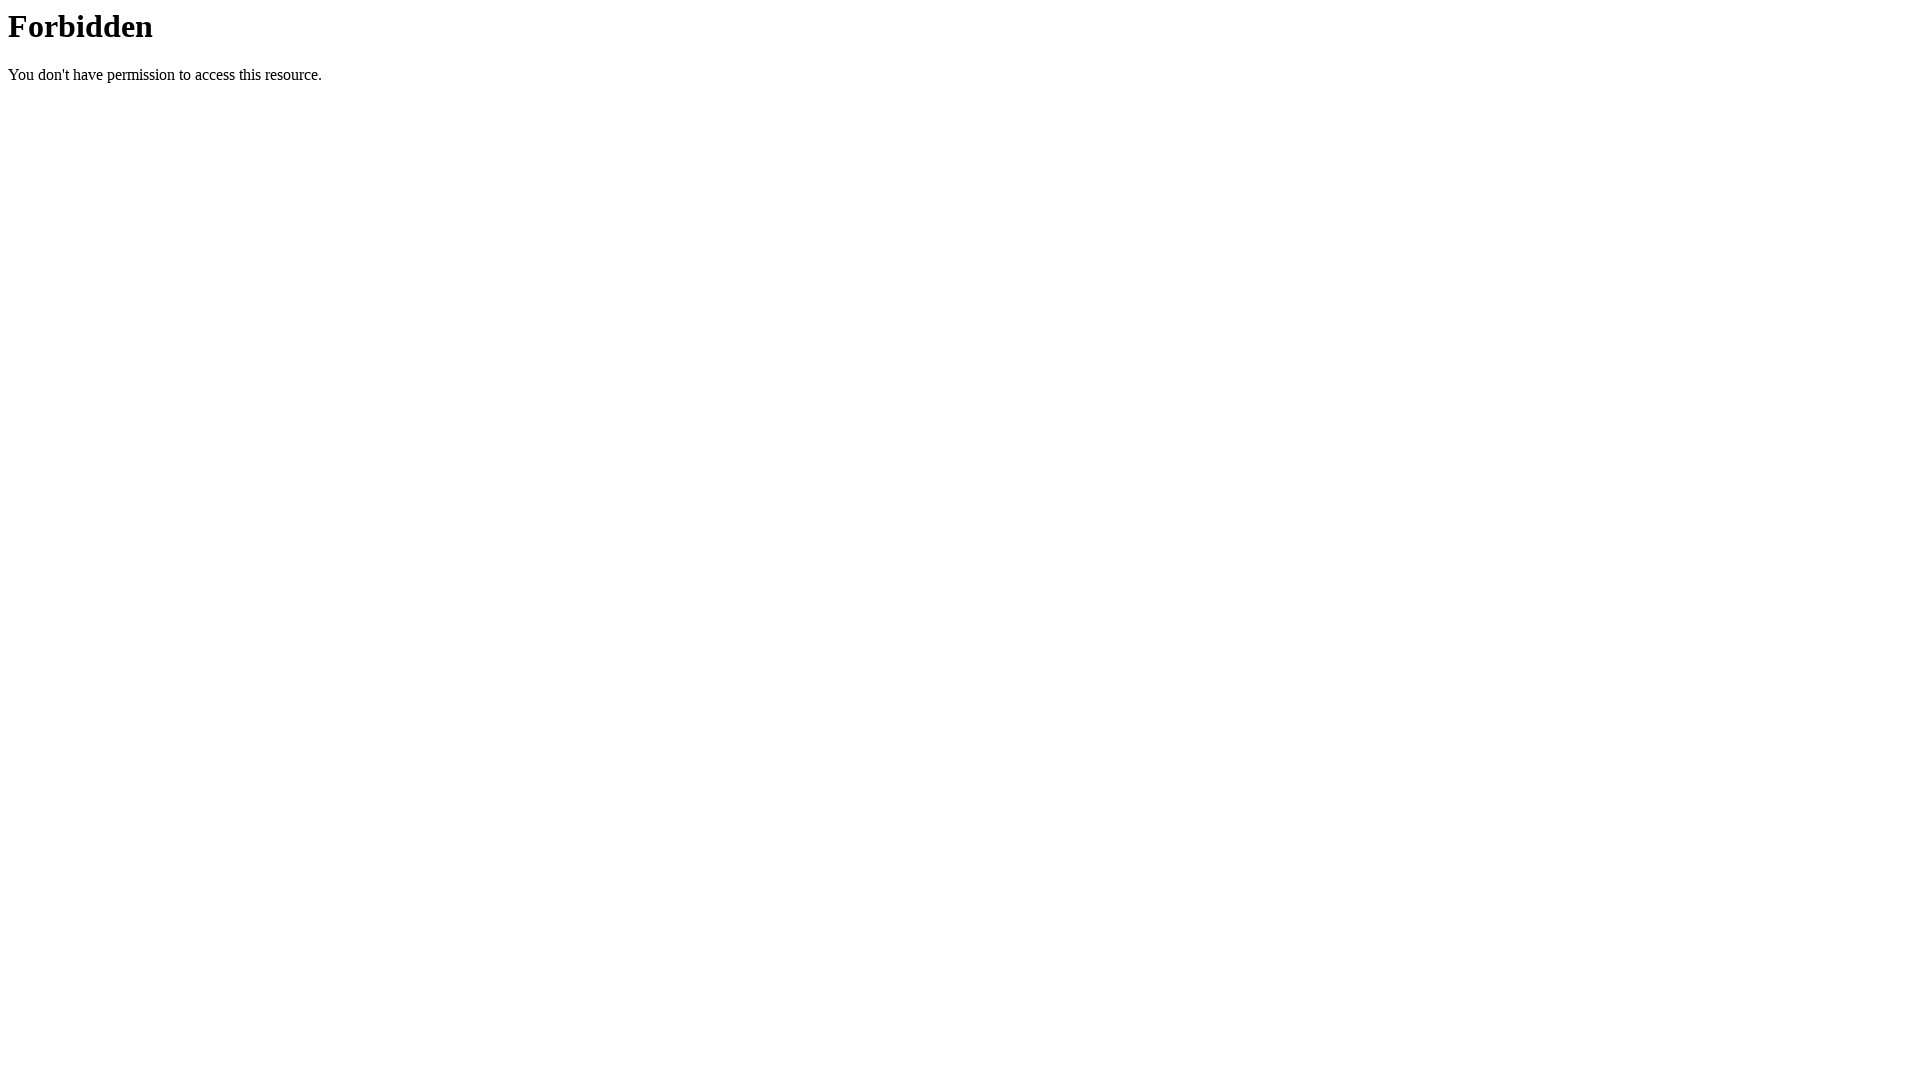

Waited 2000ms for scroll to complete
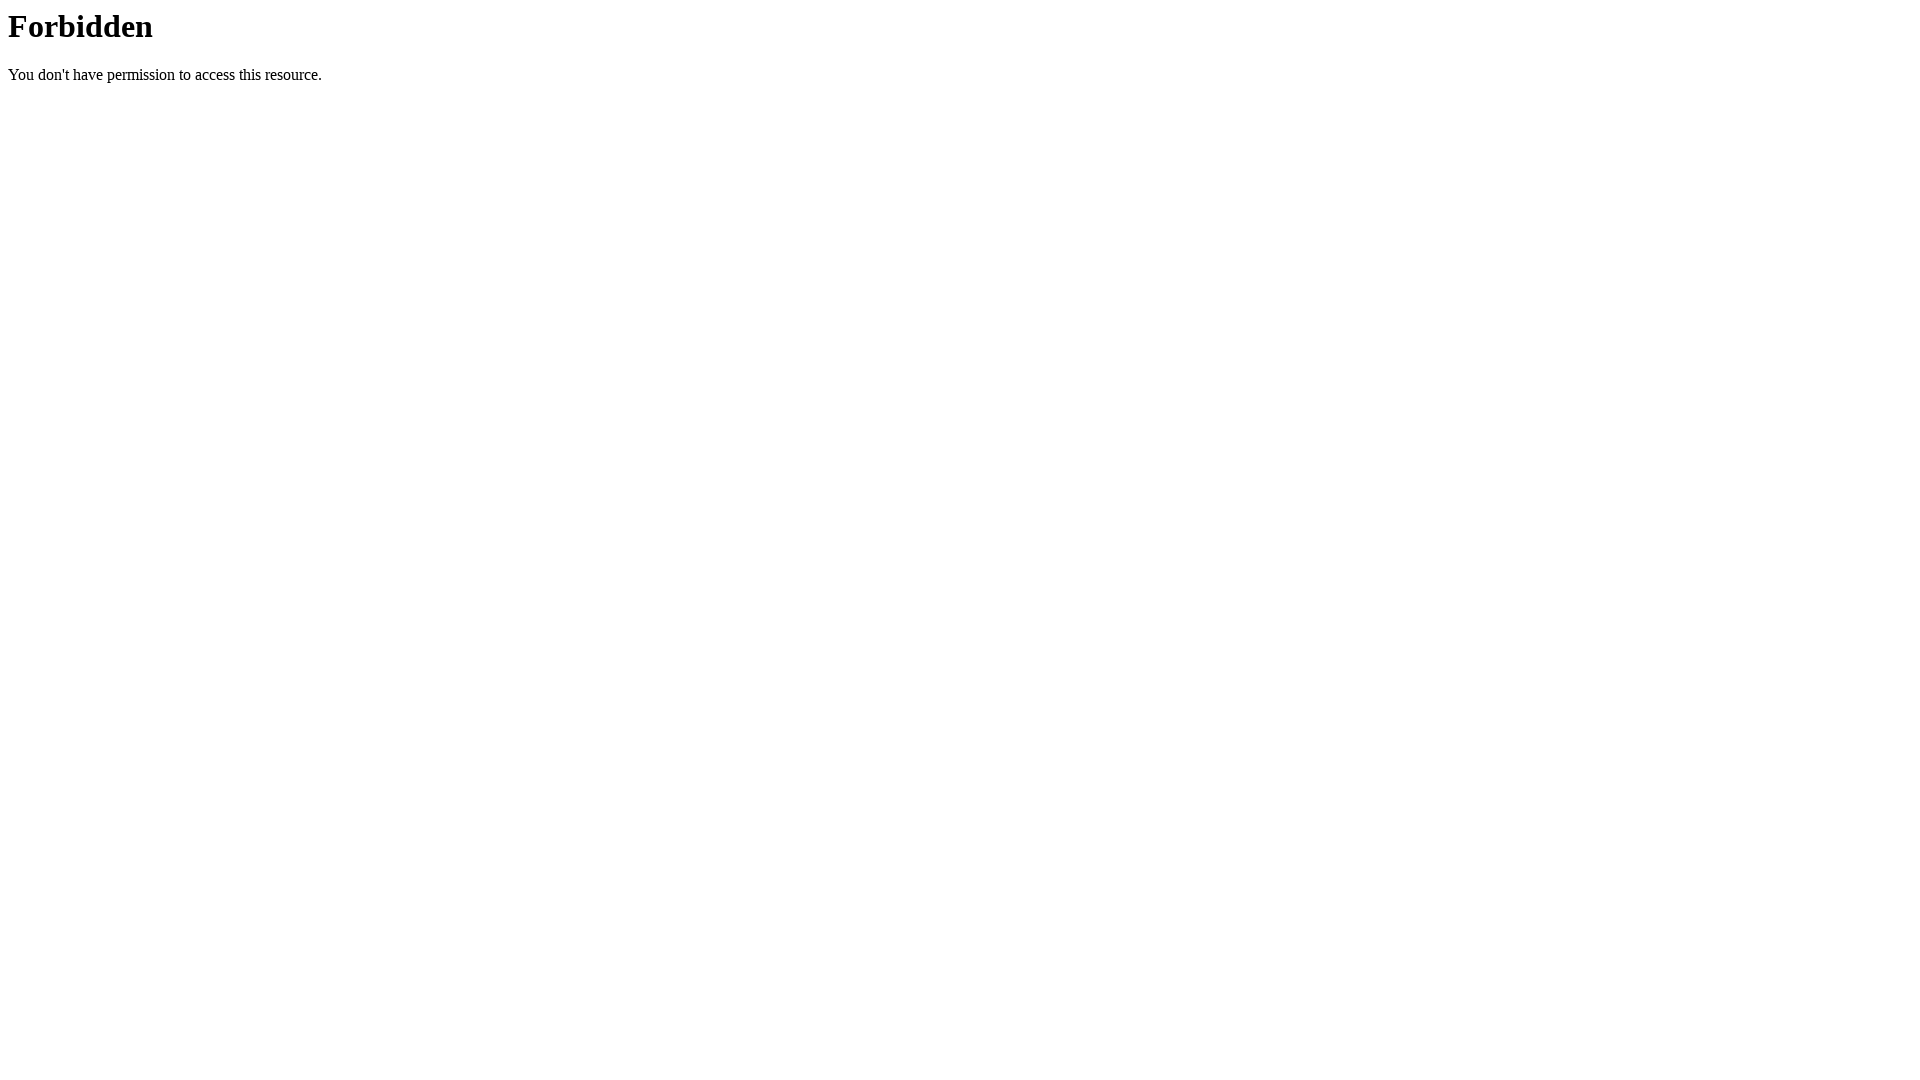

Scrolled back up 1000 pixels
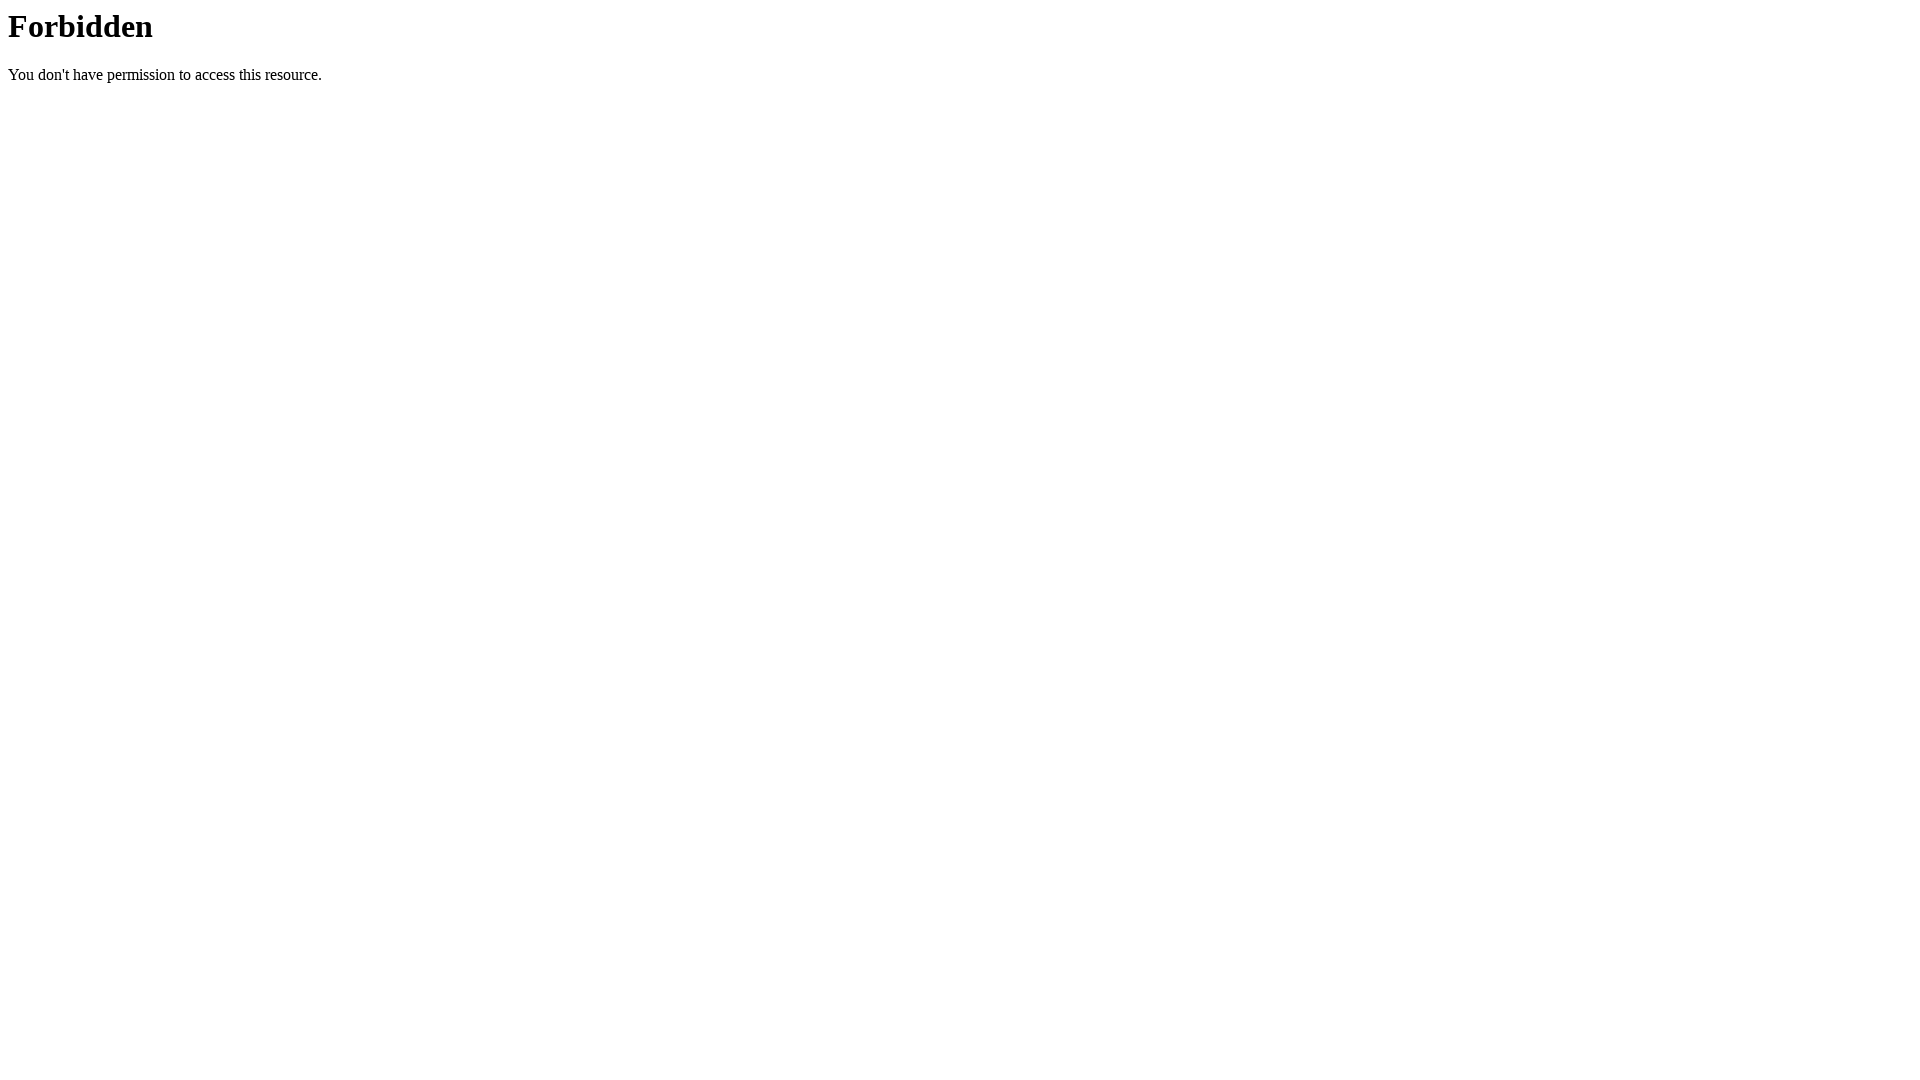

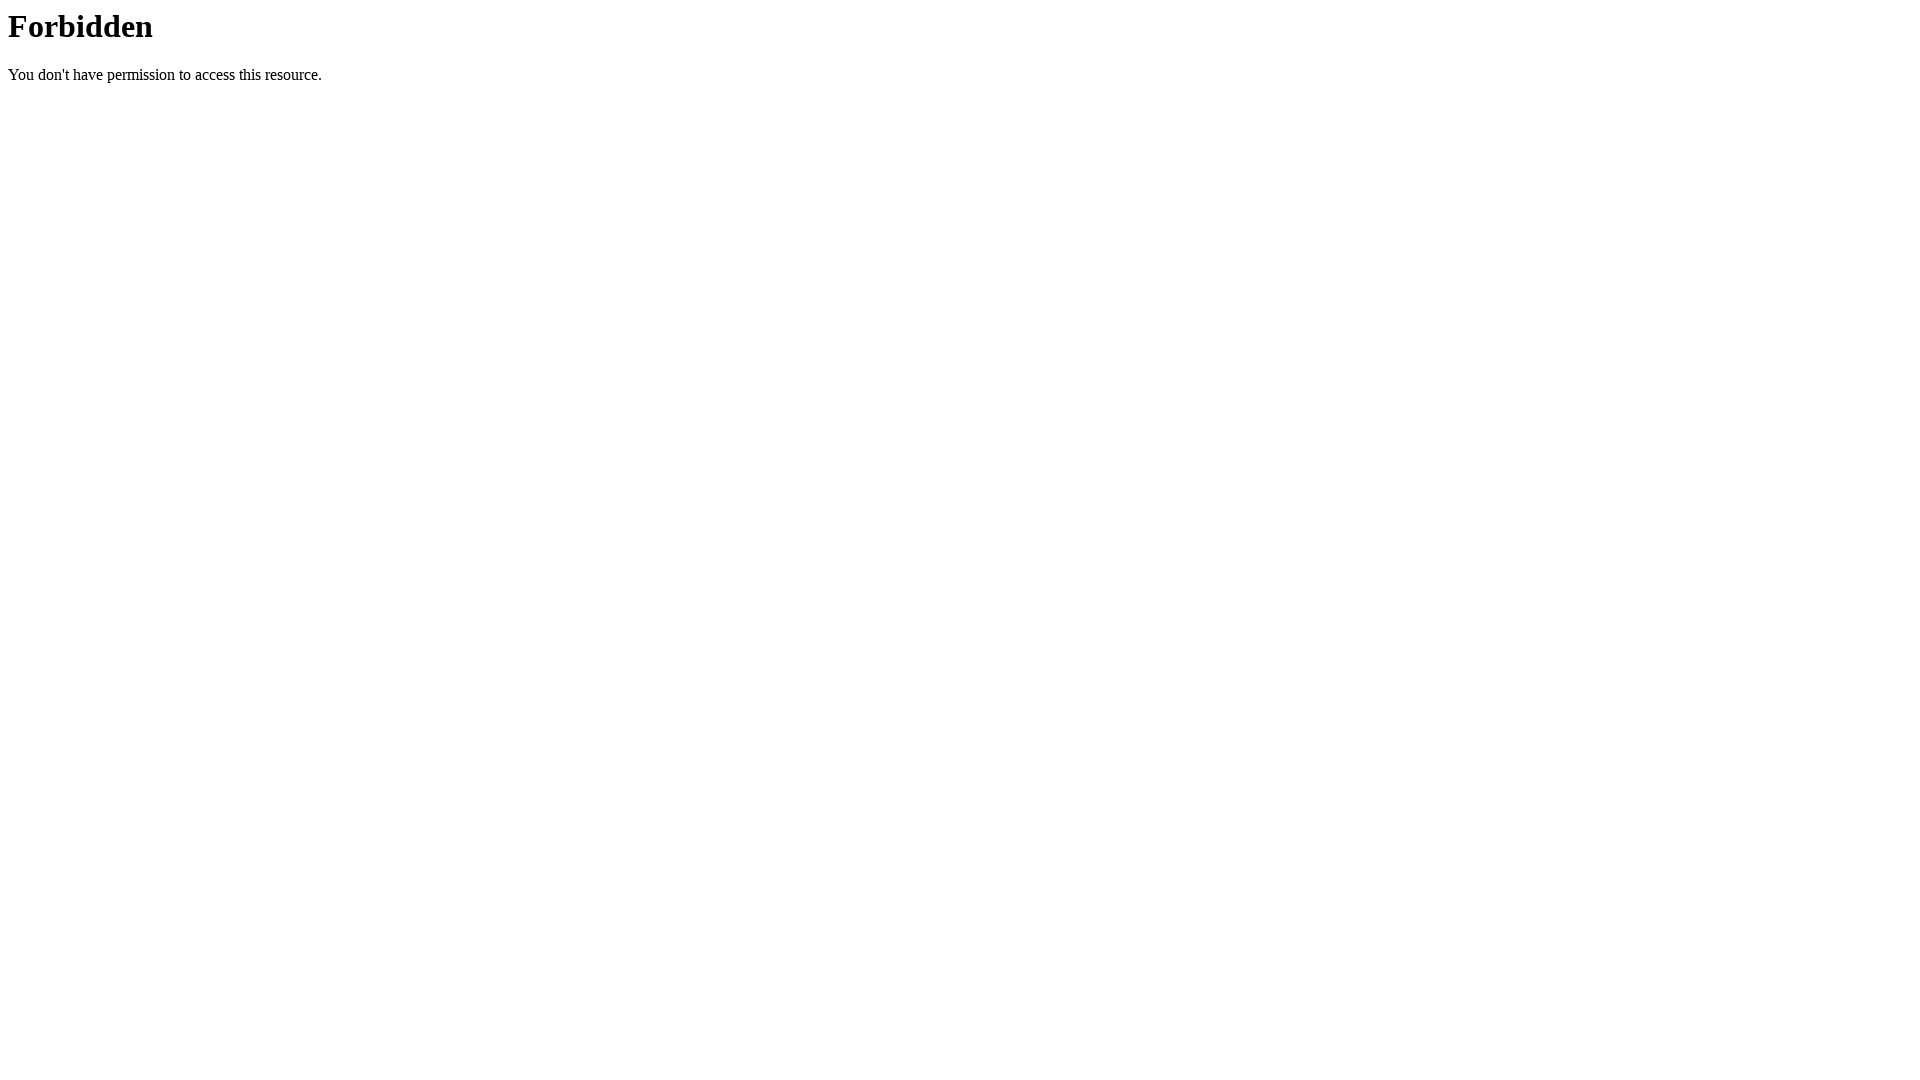